Tests the Slow calculator link by clicking it and verifying the page loads successfully

Starting URL: https://bonigarcia.dev/selenium-webdriver-java/

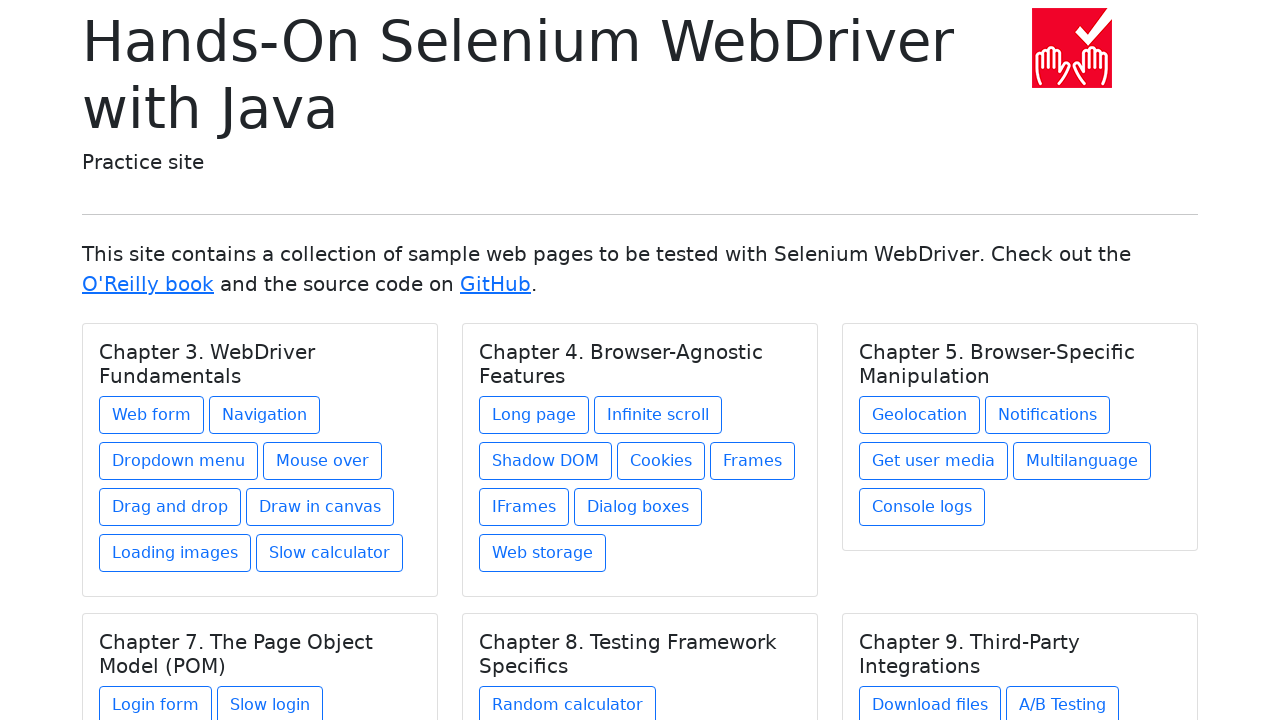

Clicked on the Slow calculator link at (330, 553) on text=Slow calculator
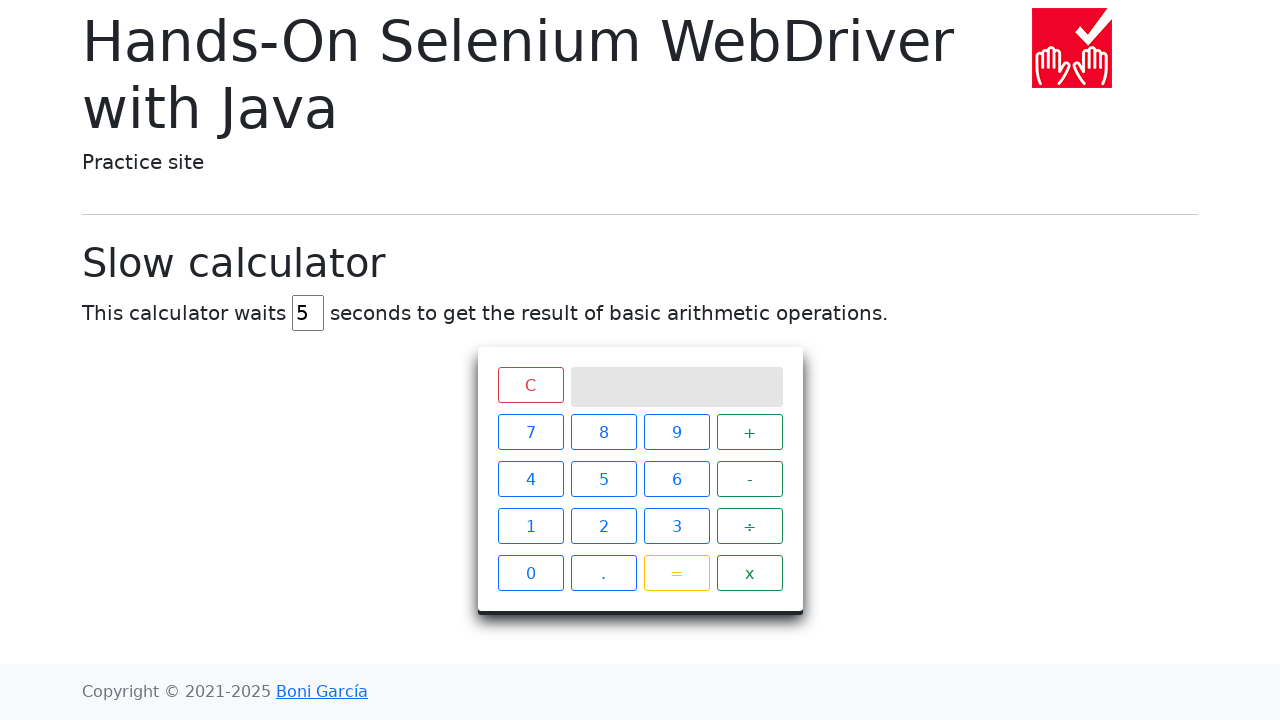

Page loaded successfully after clicking Slow calculator link
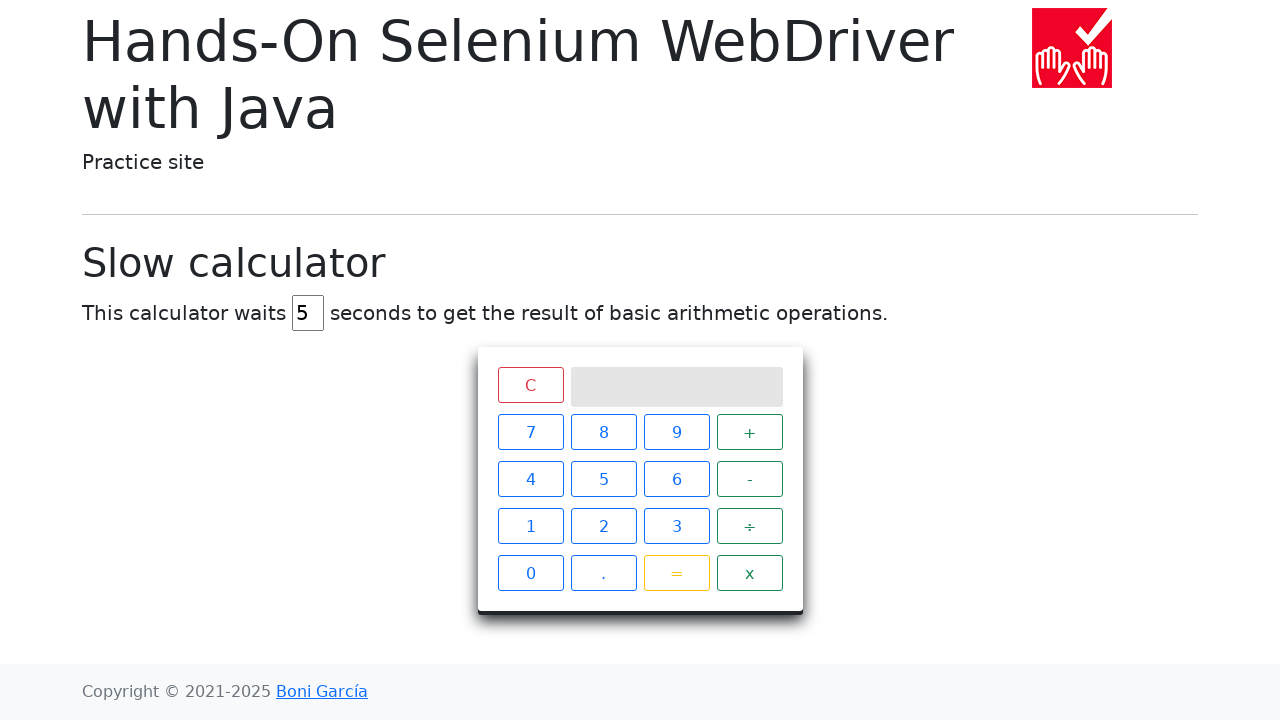

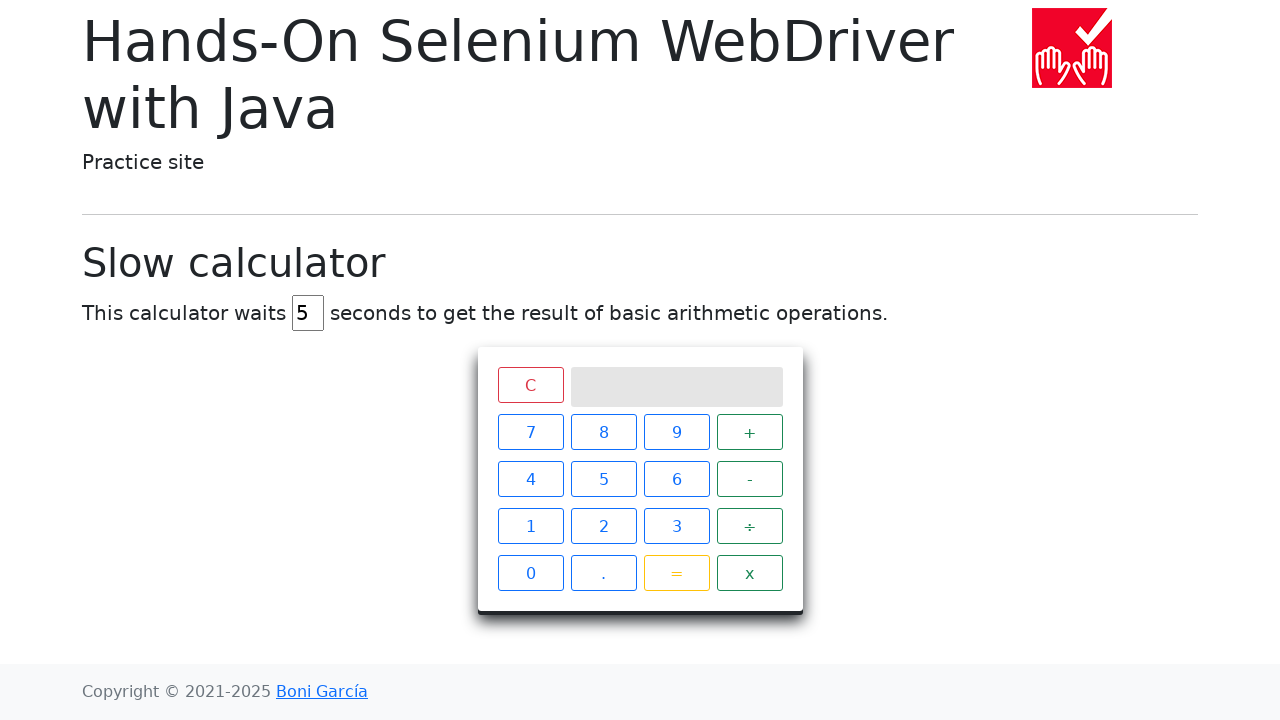